Tests scrolling functionality and table data extraction by scrolling to a table element and verifying table contents including row and column counts

Starting URL: https://rahulshettyacademy.com/AutomationPractice/

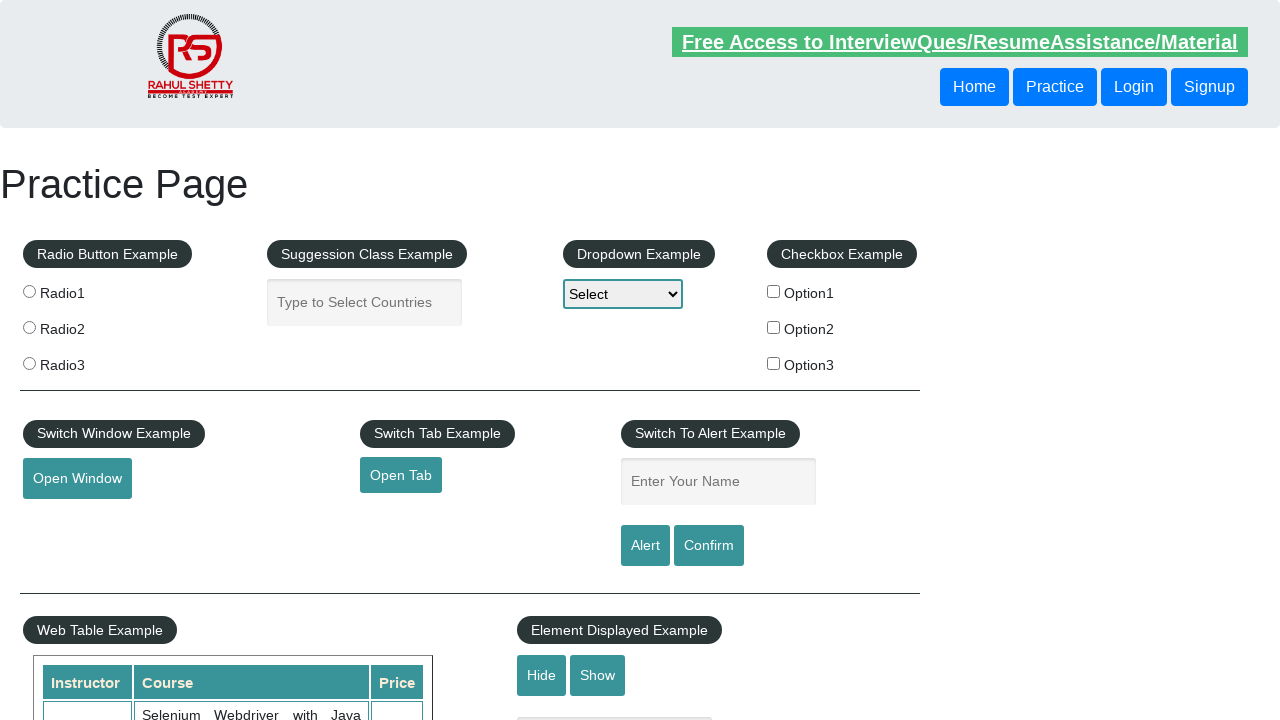

Scrolled window down to 700px to reveal table section
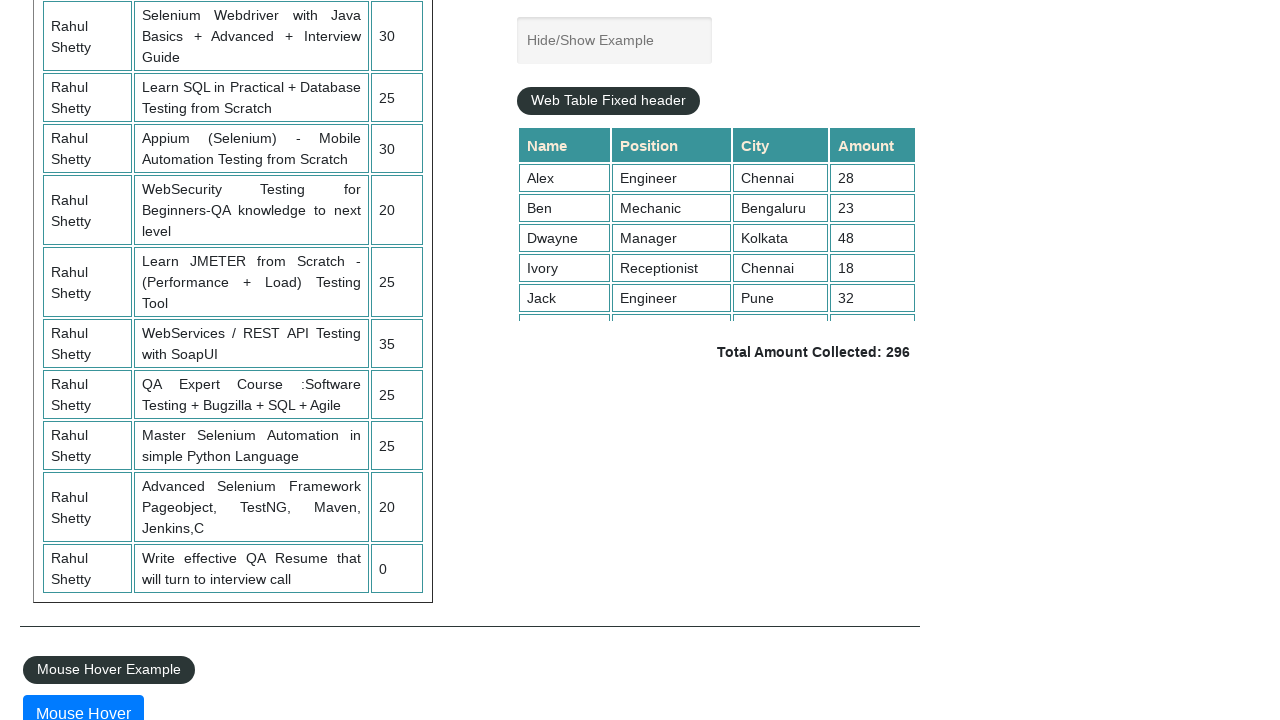

Table with class 'table-display' became visible
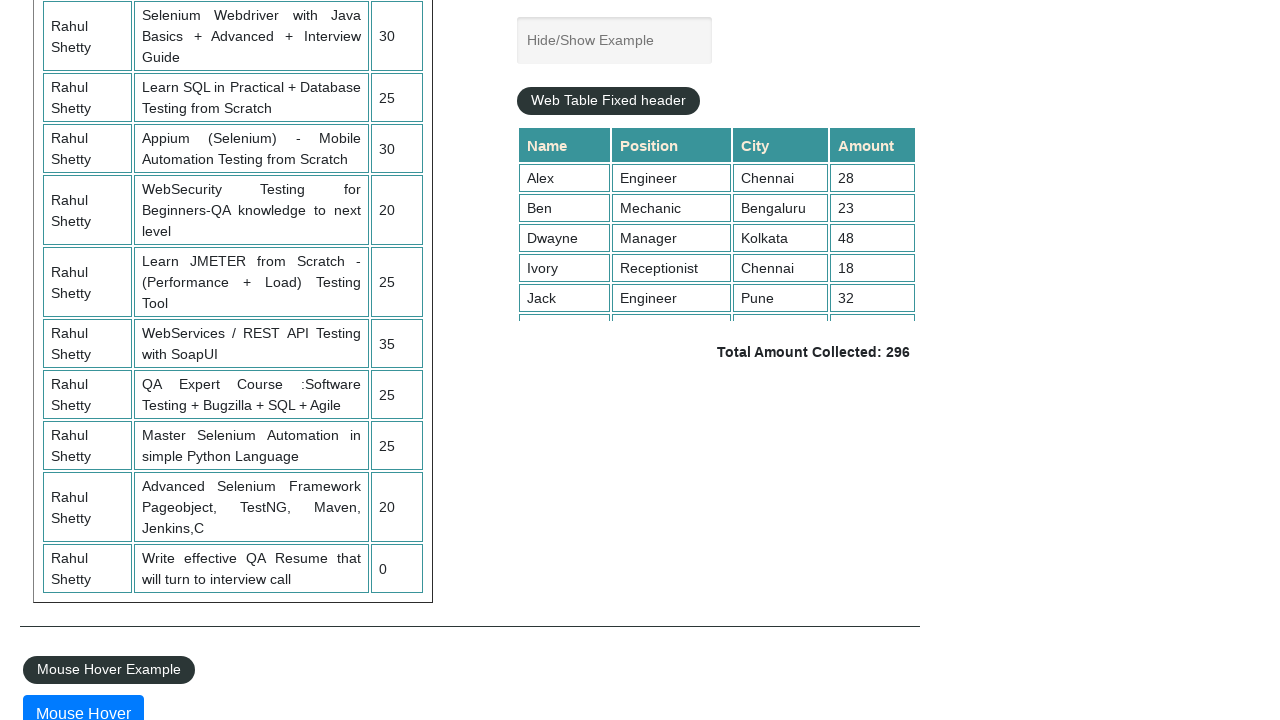

Extracted all price values from third column of table
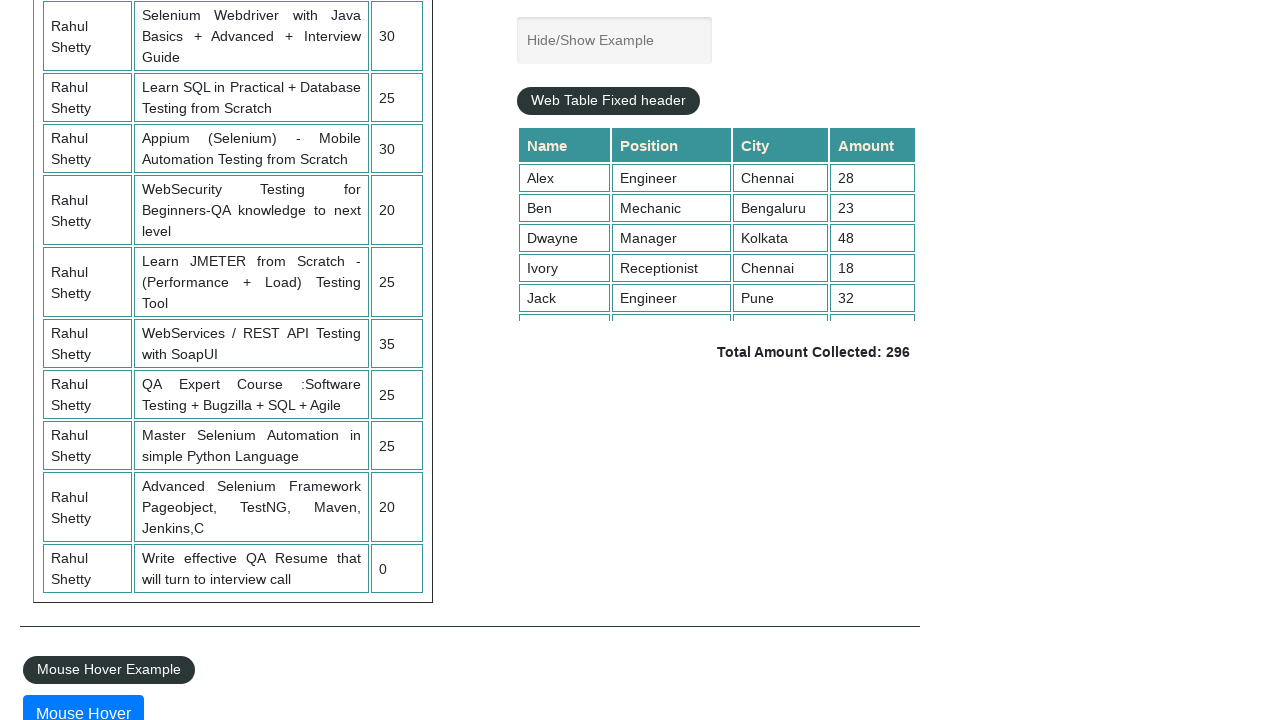

Calculated total sum of prices: 235
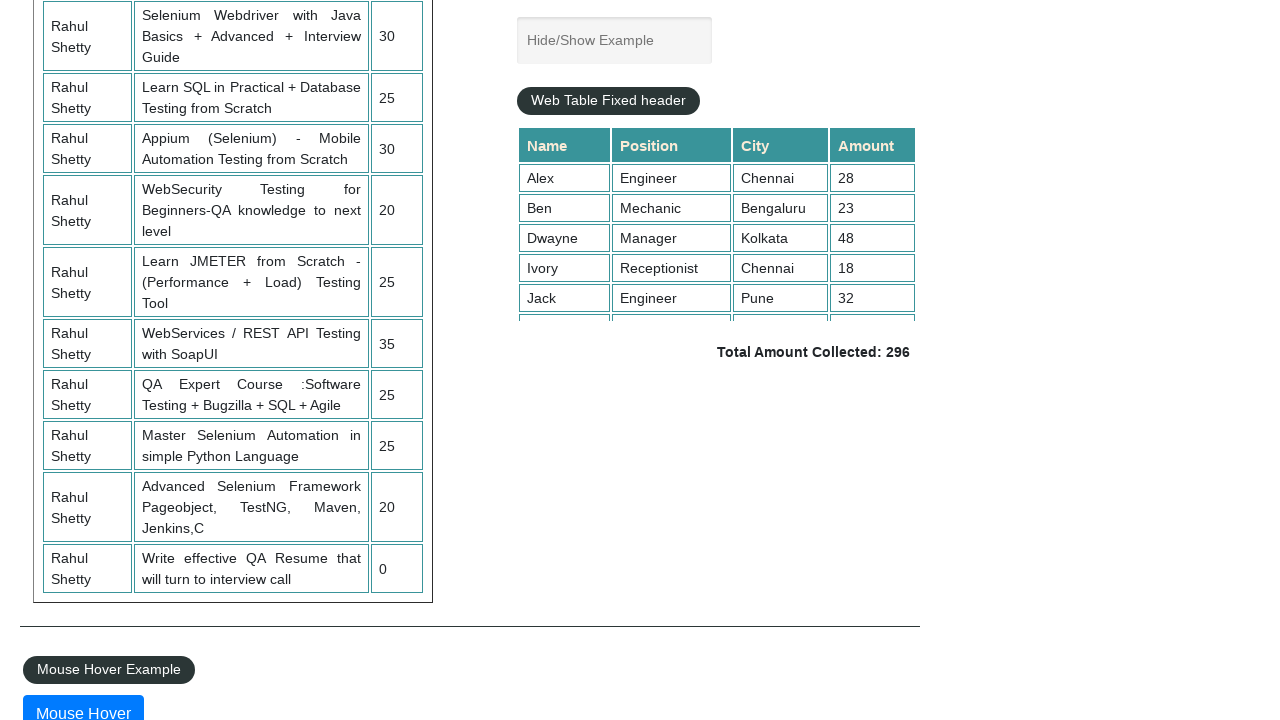

Retrieved all table rows from tbody, found 11 rows
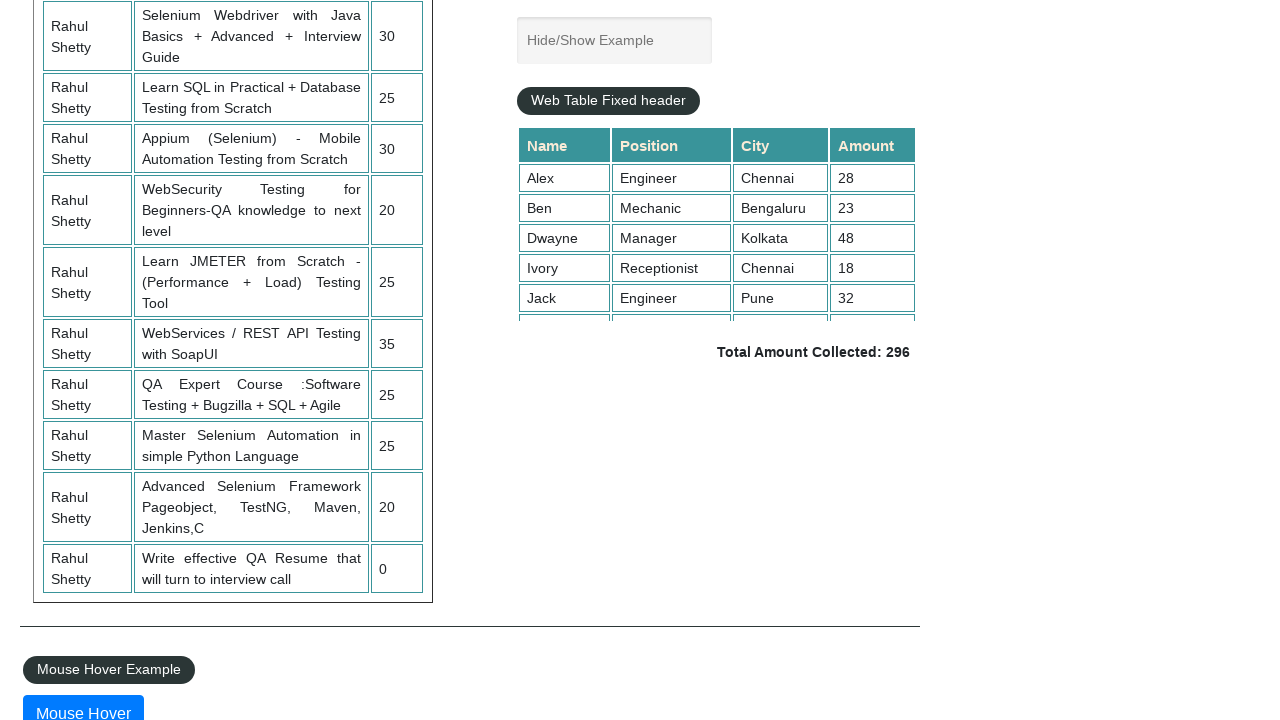

Extracted text content from third table row
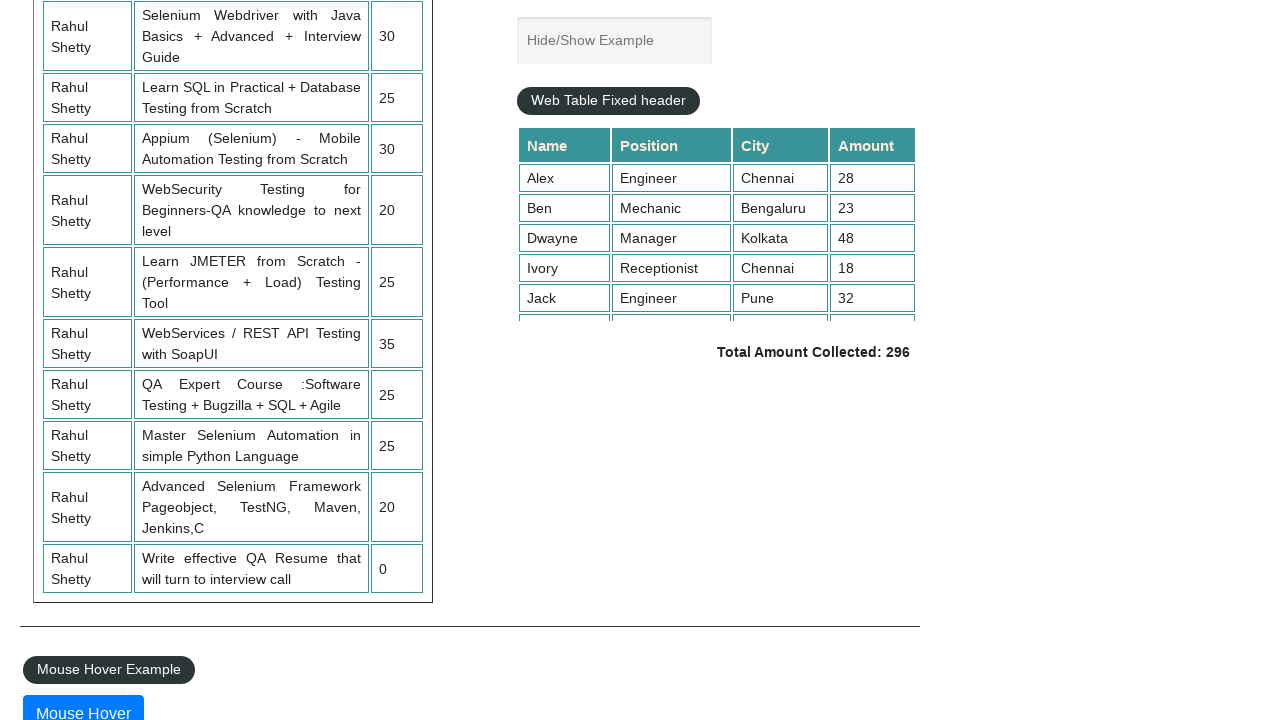

Total row count in table: 11
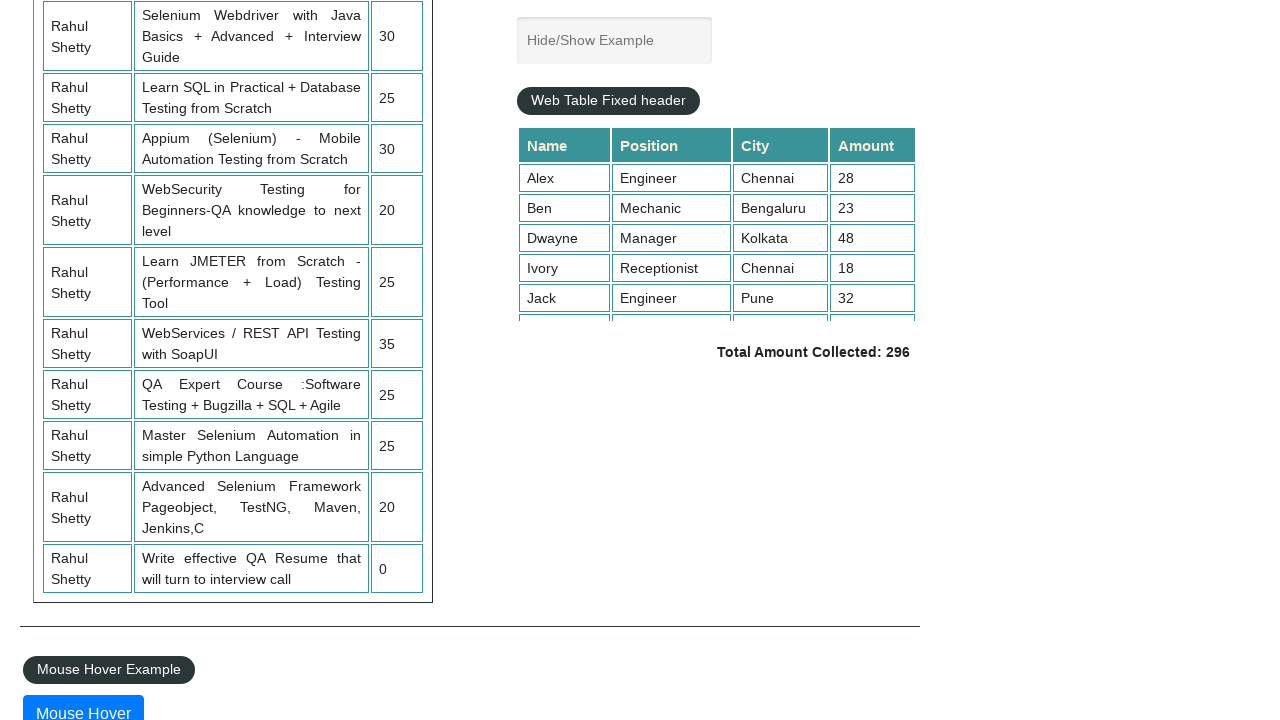

Retrieved all table column headers, found 3 columns
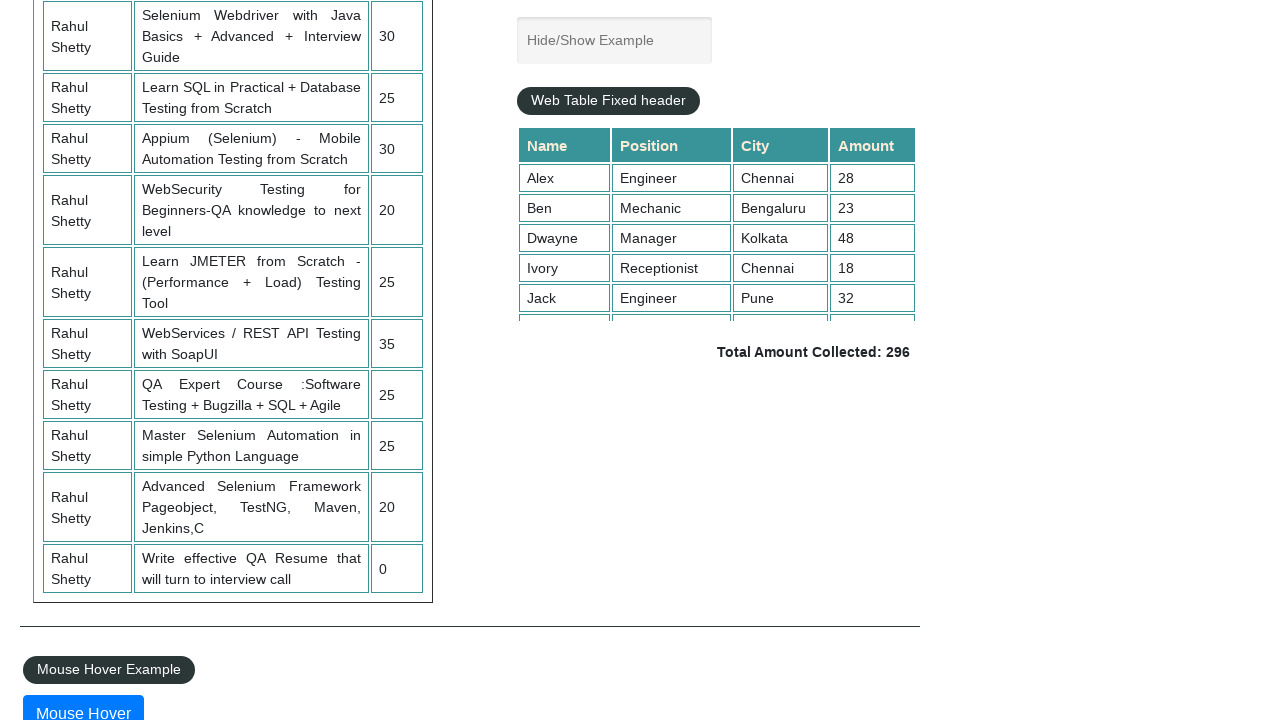

Total column count in table: 3
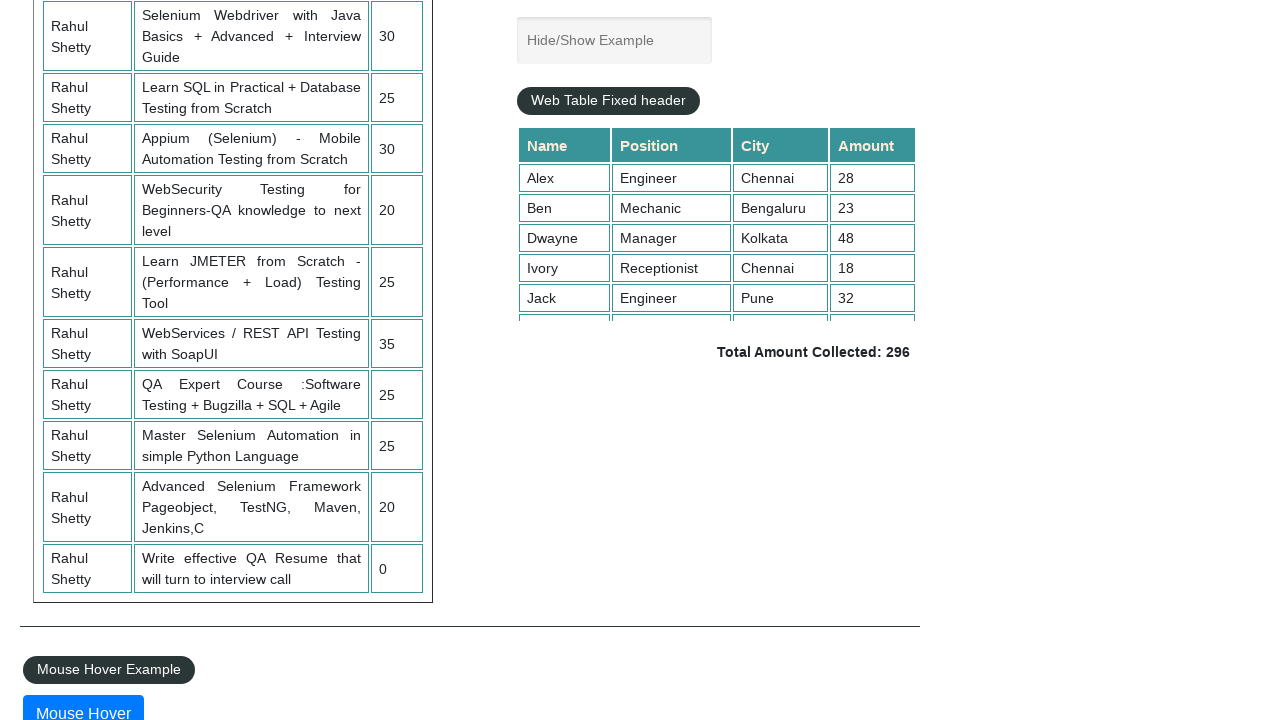

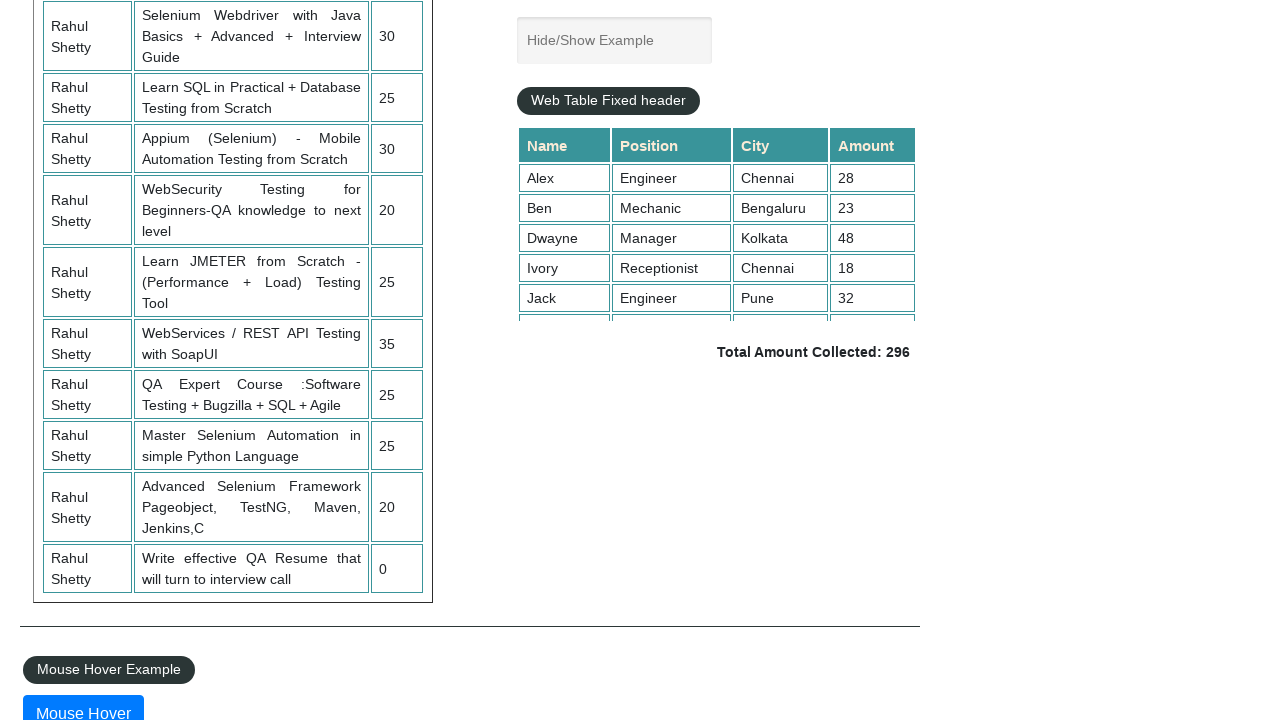